Tests that the homepage loads within an acceptable time frame (under 5 seconds).

Starting URL: https://foco.mx

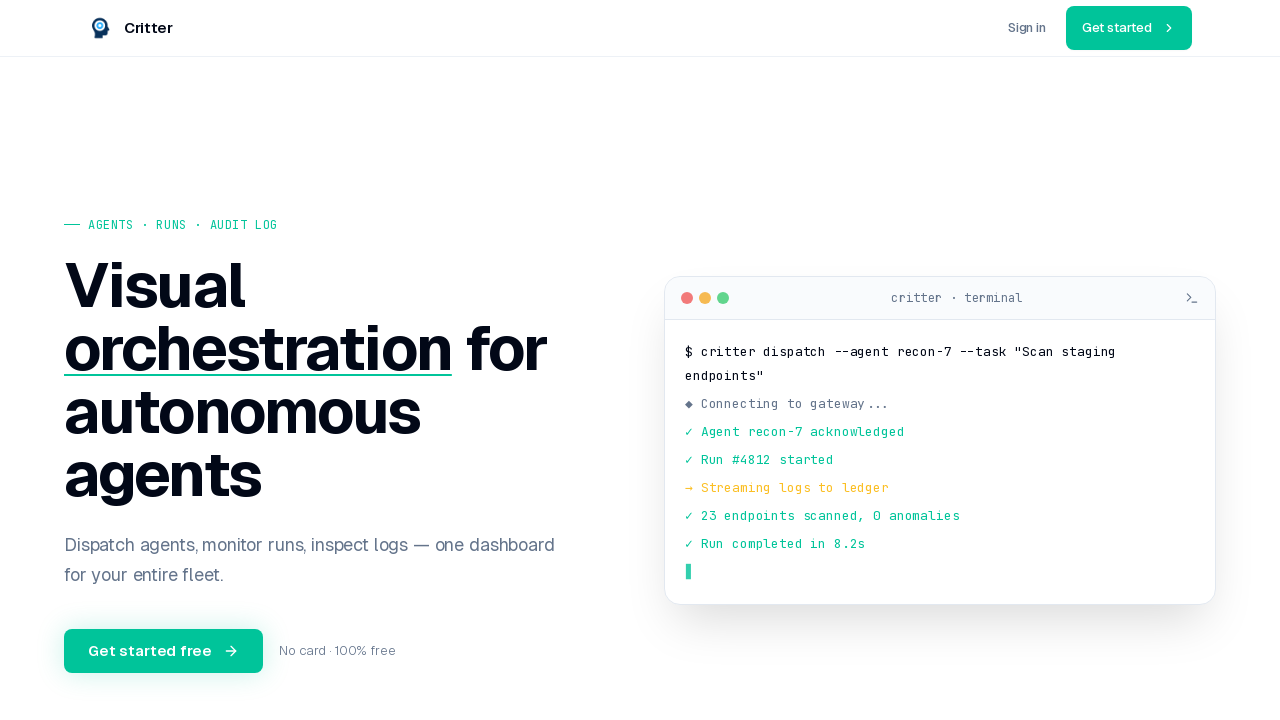

Waited for homepage to load completely
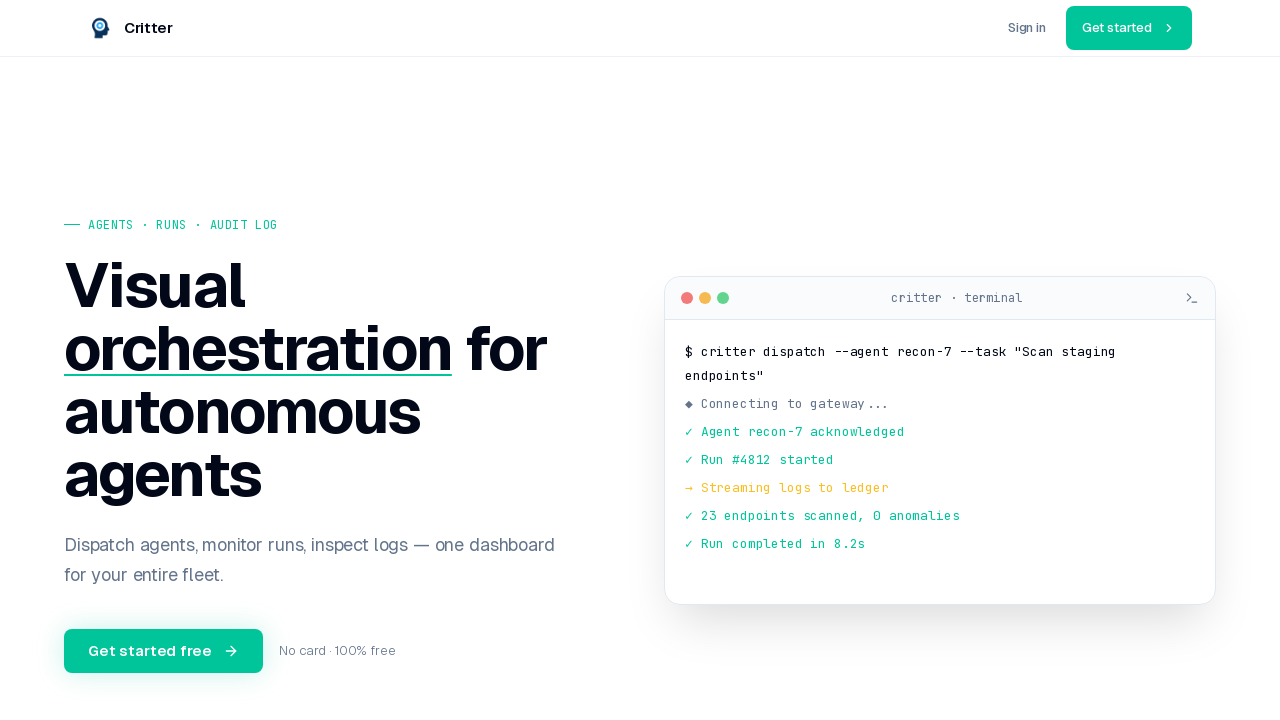

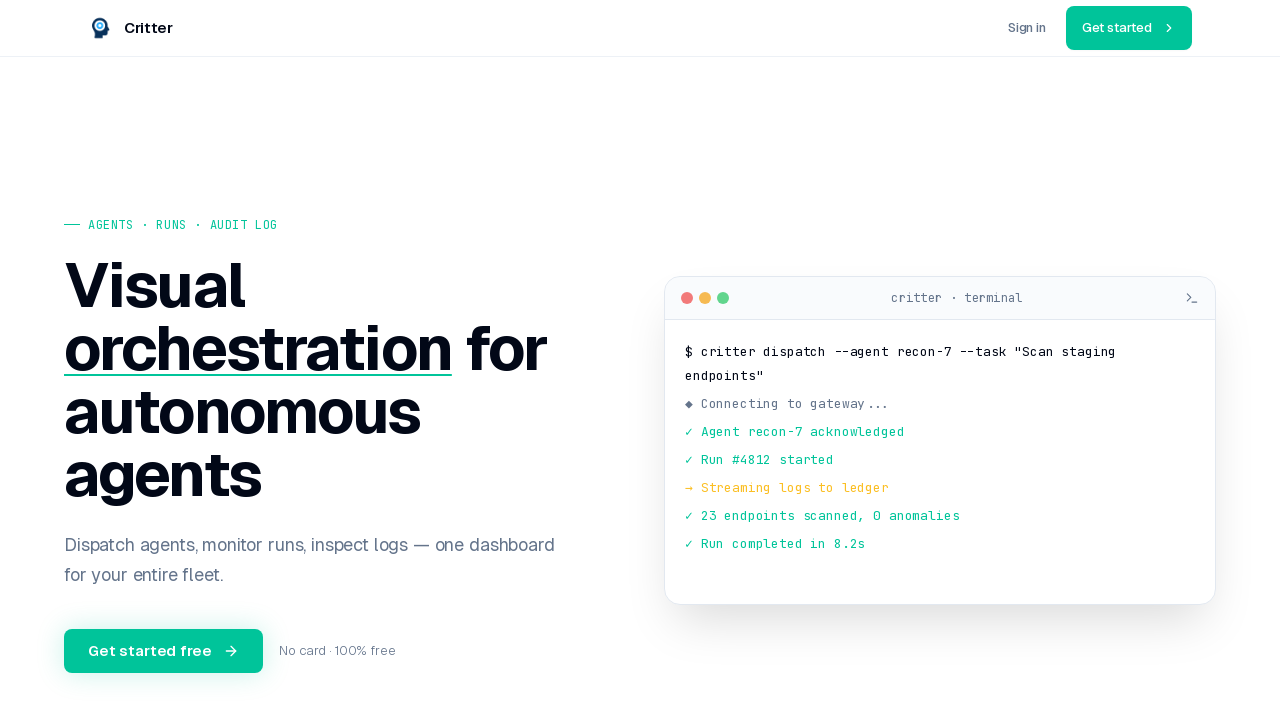